Tests an e-commerce workflow by searching for products, adding them to cart, and applying a promo code at checkout

Starting URL: https://rahulshettyacademy.com/seleniumPractise/#/

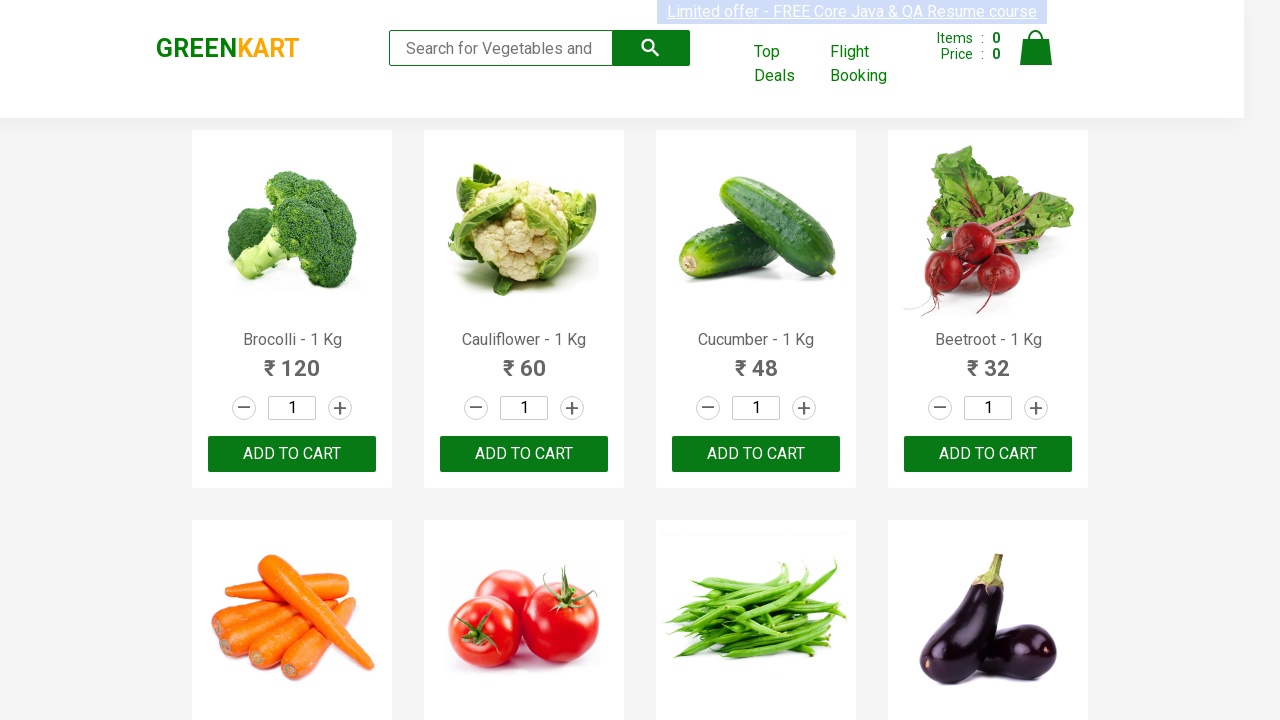

Filled search field with 'ber' to search for products on input.search-keyword
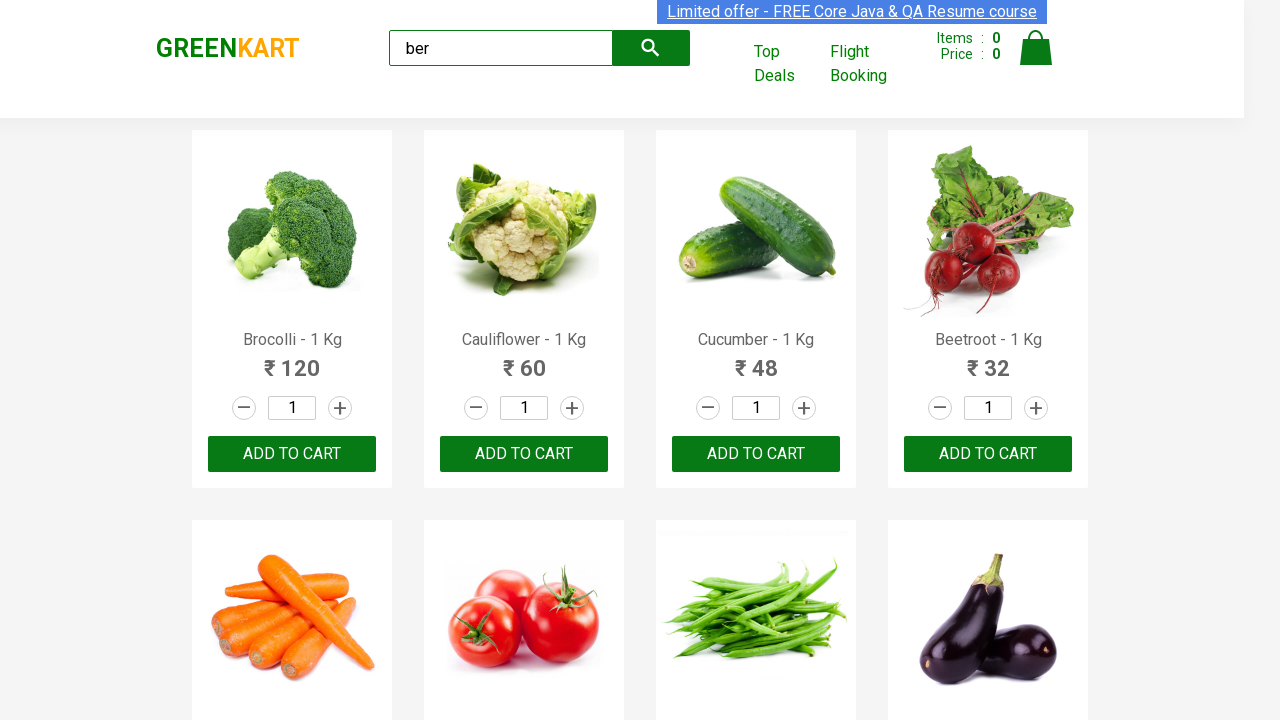

Waited 4 seconds for search results to load
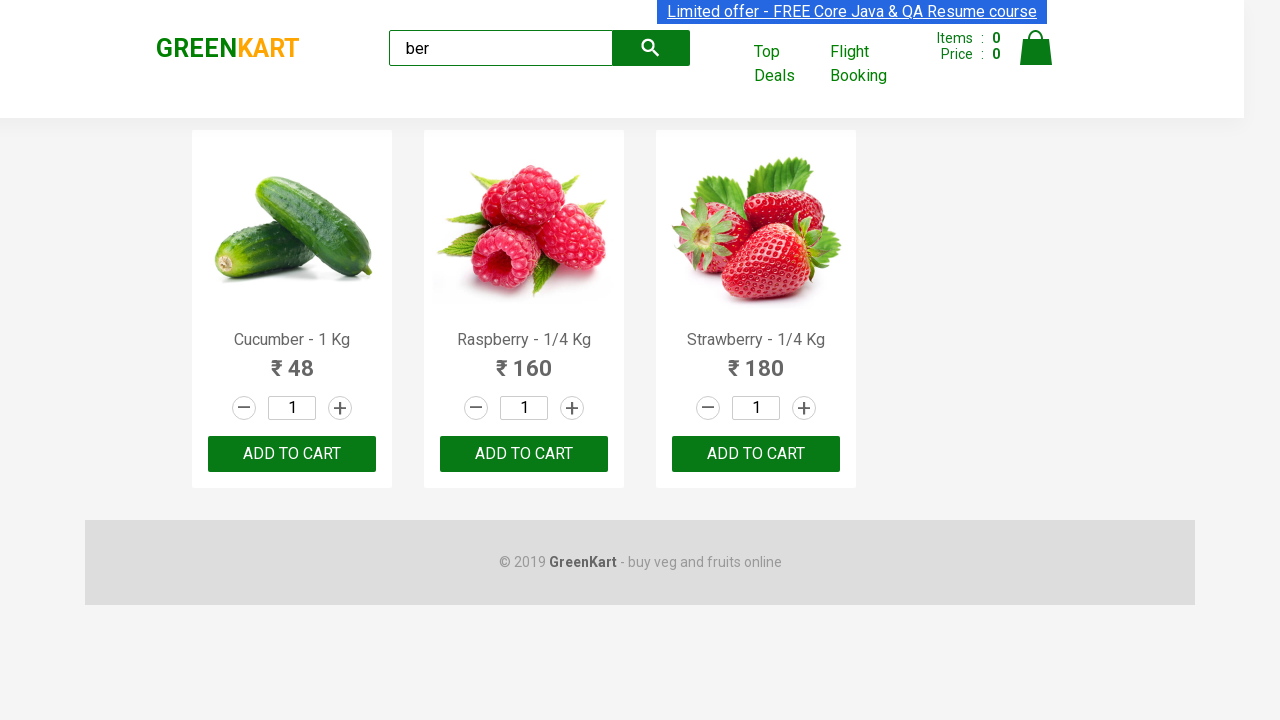

Retrieved 3 products from search results
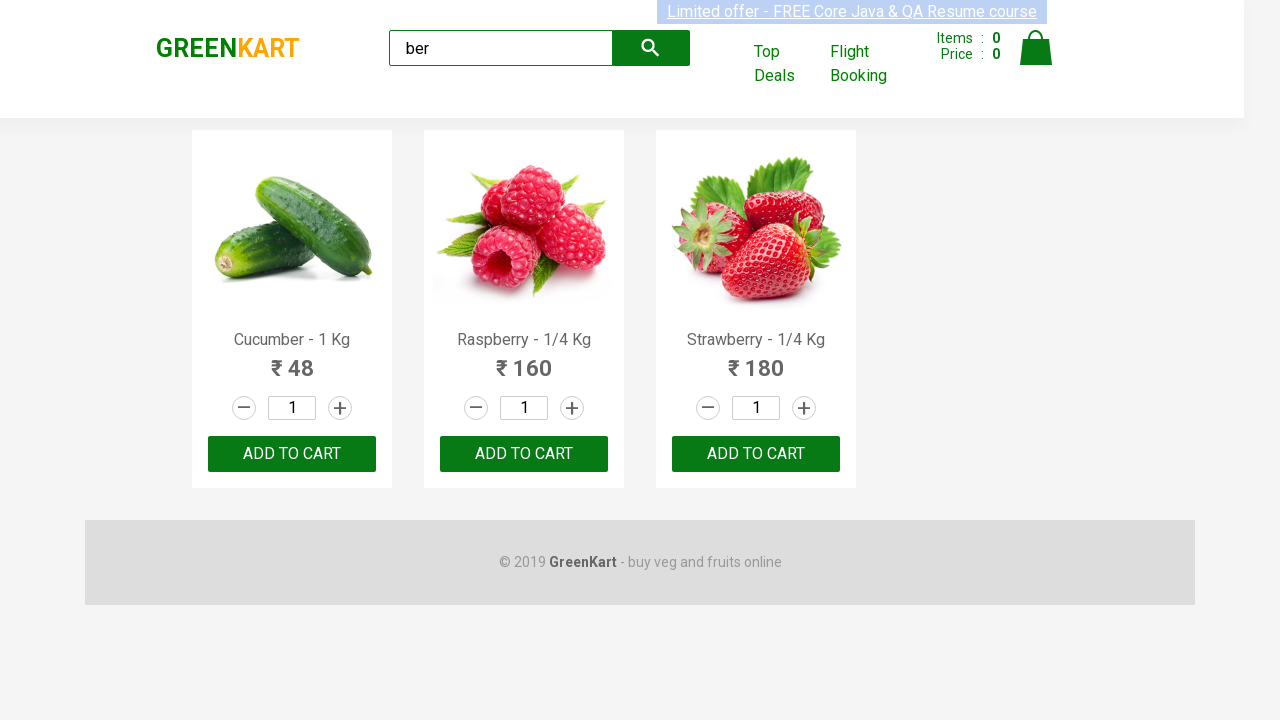

Verified that exactly 3 products are displayed
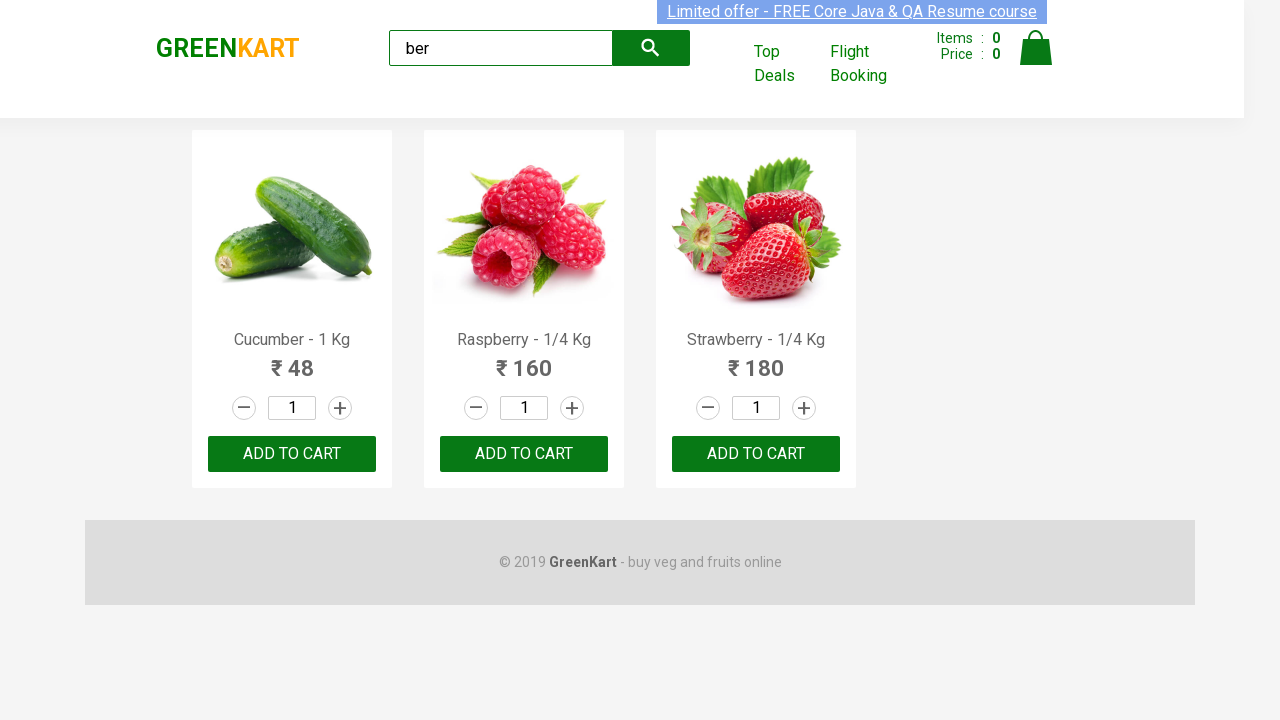

Clicked 'Add to Cart' button for a product at (292, 454) on xpath=//div[@class='product-action']/button >> nth=0
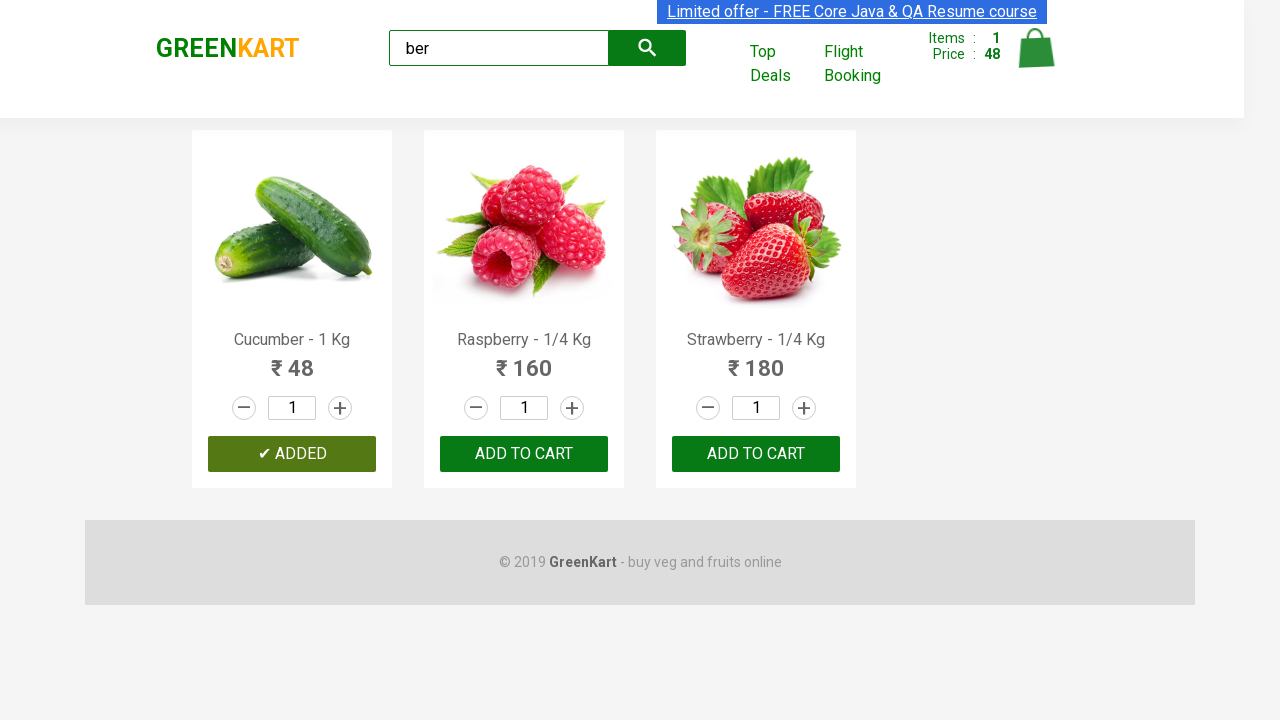

Clicked 'Add to Cart' button for a product at (524, 454) on xpath=//div[@class='product-action']/button >> nth=1
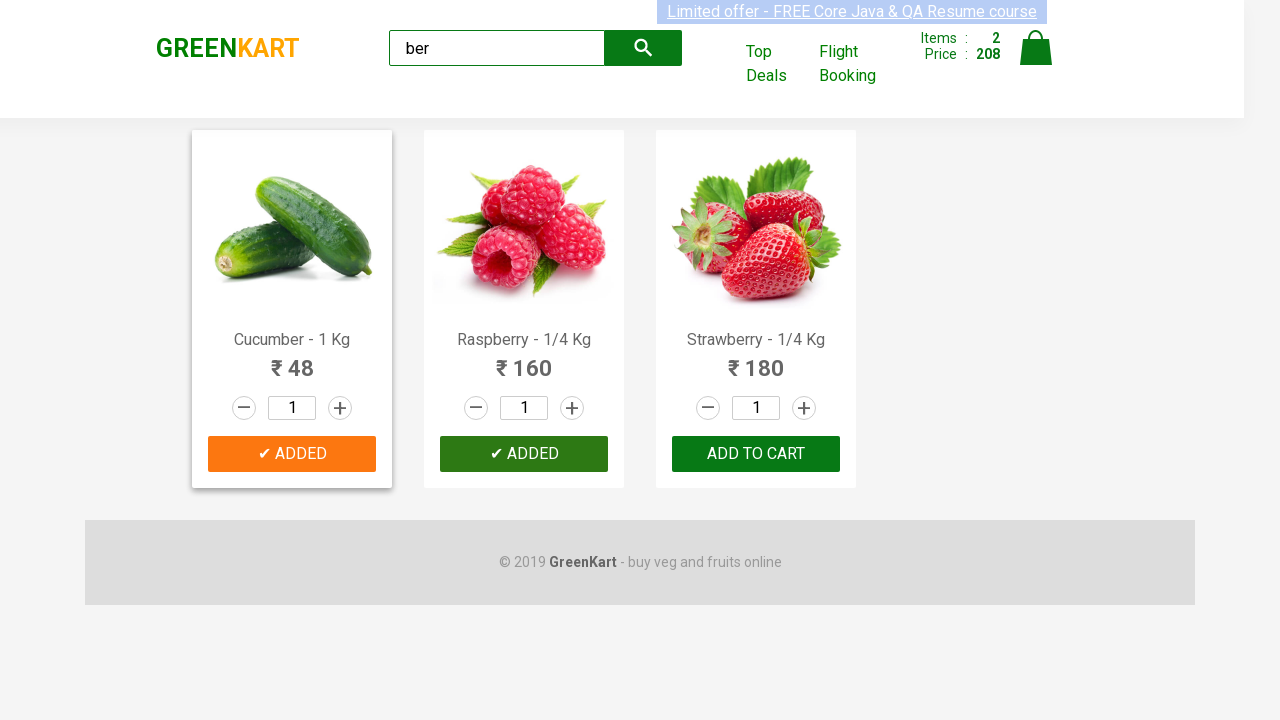

Clicked 'Add to Cart' button for a product at (756, 454) on xpath=//div[@class='product-action']/button >> nth=2
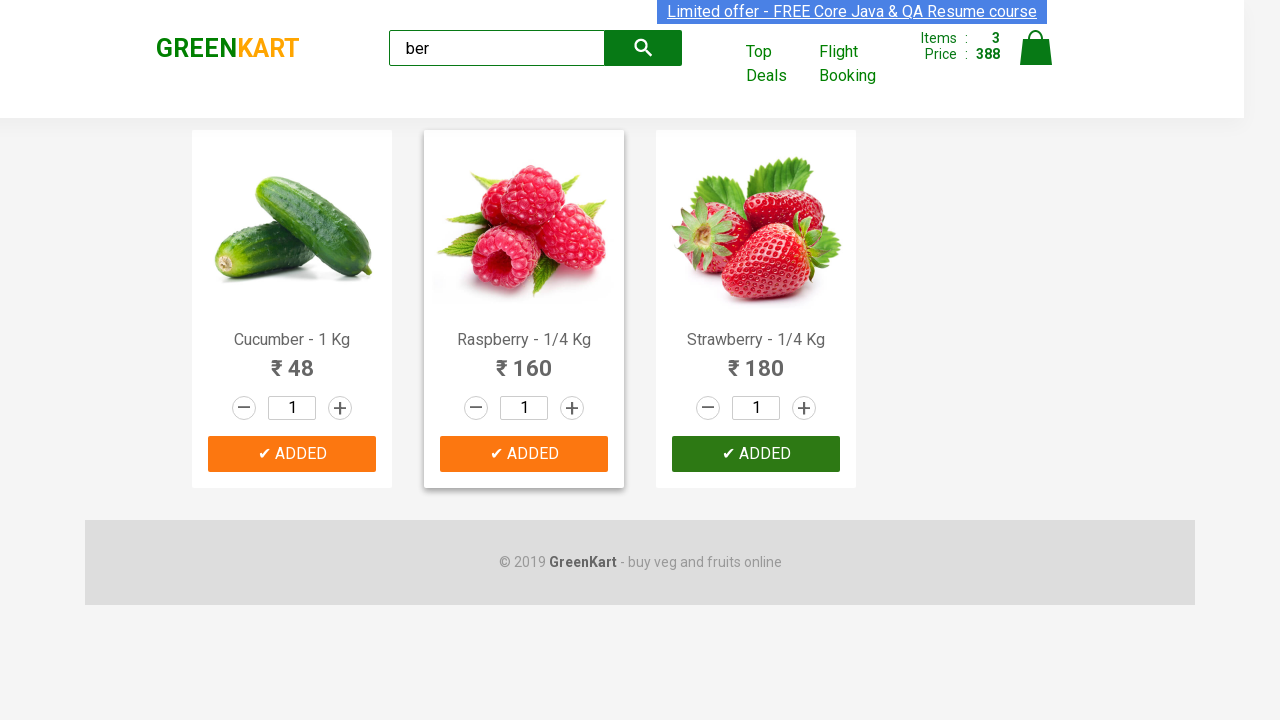

Clicked the cart icon to open shopping cart at (1036, 48) on img[alt='Cart']
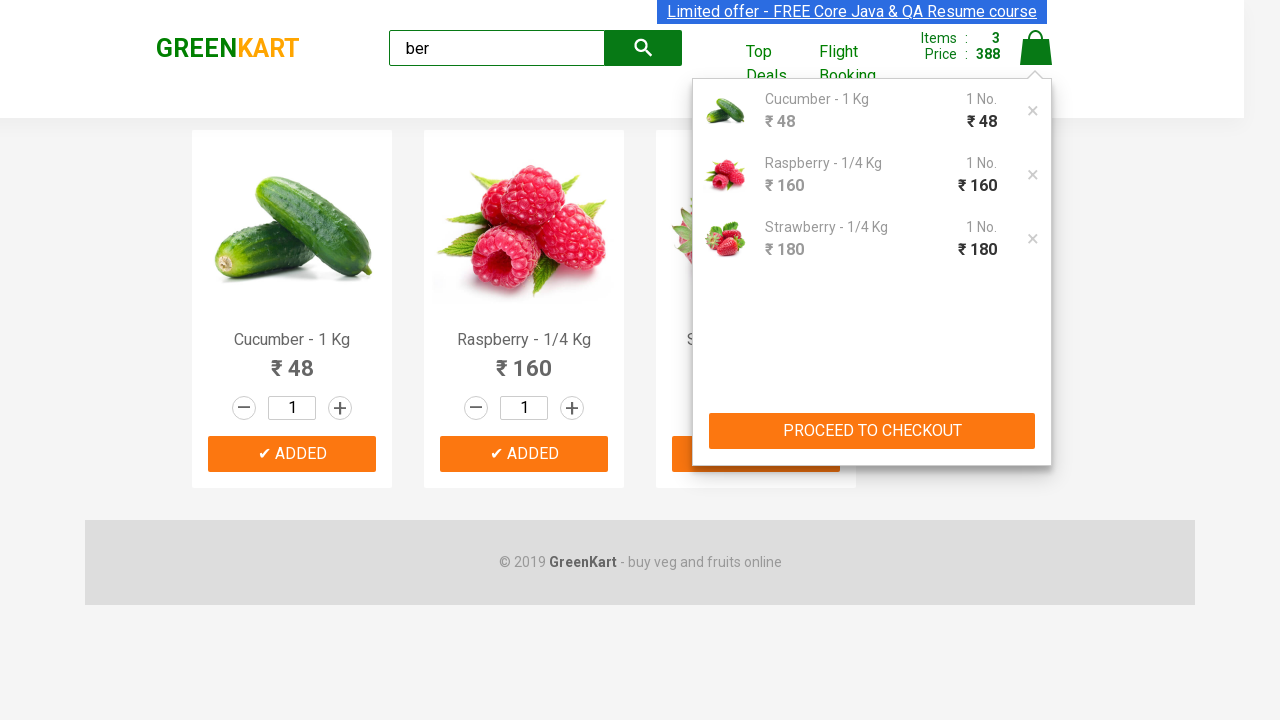

Clicked 'PROCEED TO CHECKOUT' button at (872, 431) on xpath=//button[text()='PROCEED TO CHECKOUT']
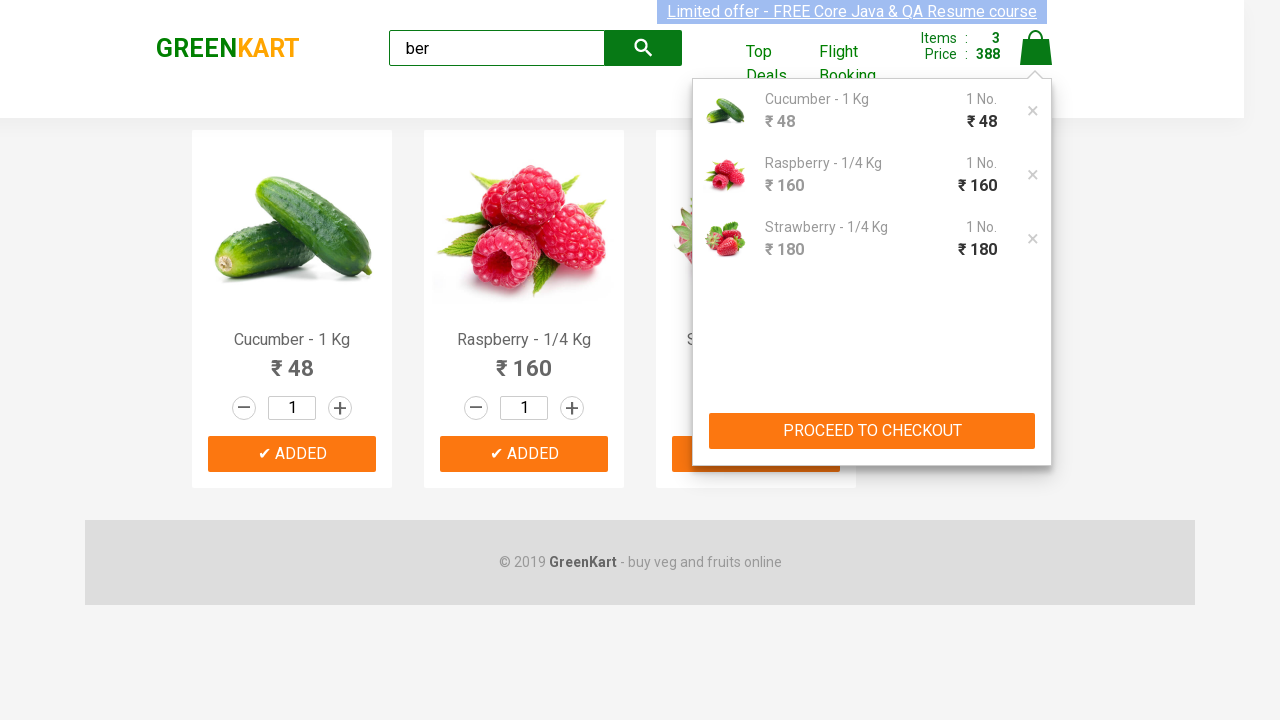

Promo code input field appeared on checkout page
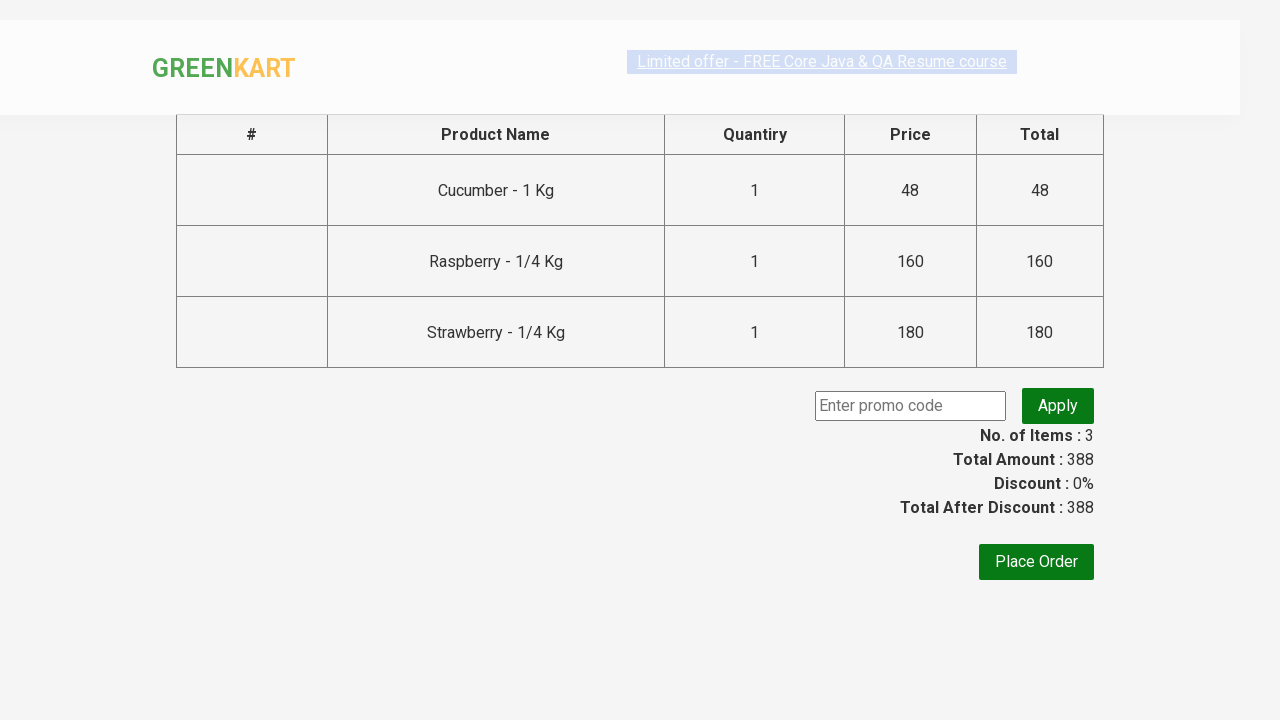

Entered promo code 'rahulshettyacademy' in the promo field on .promoCode
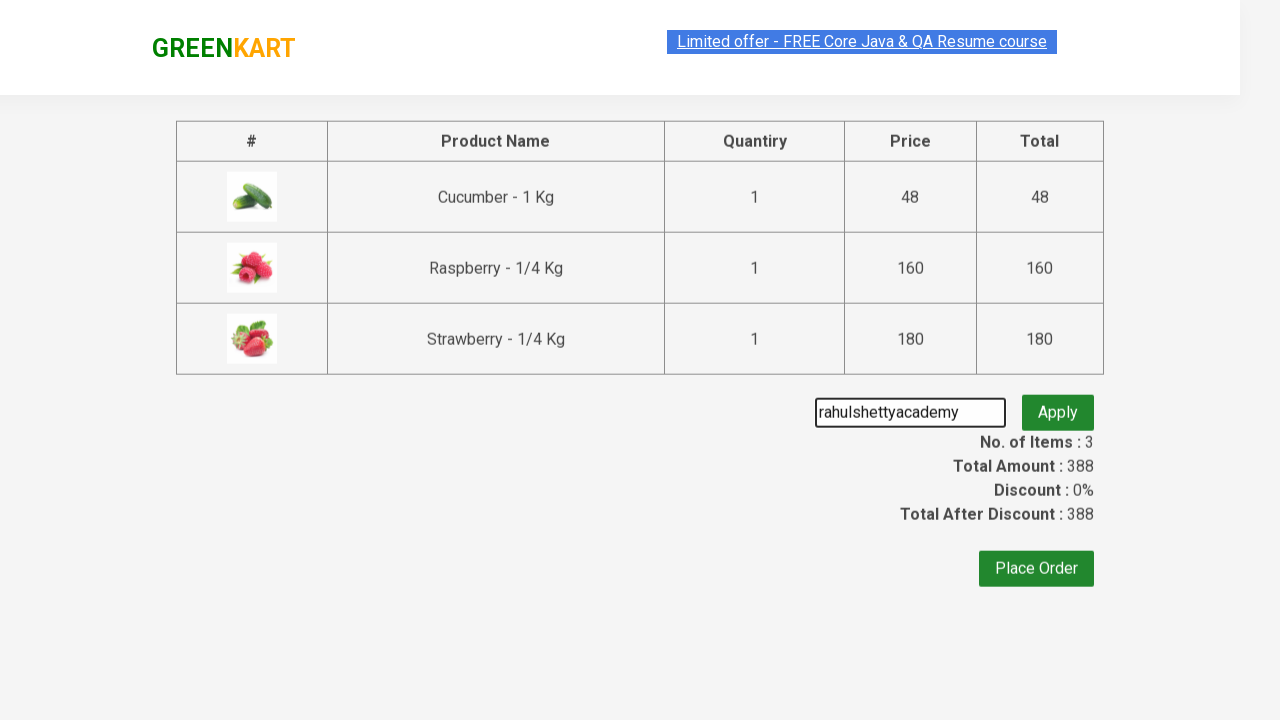

Clicked the 'Apply' button to validate promo code at (1058, 406) on .promoBtn
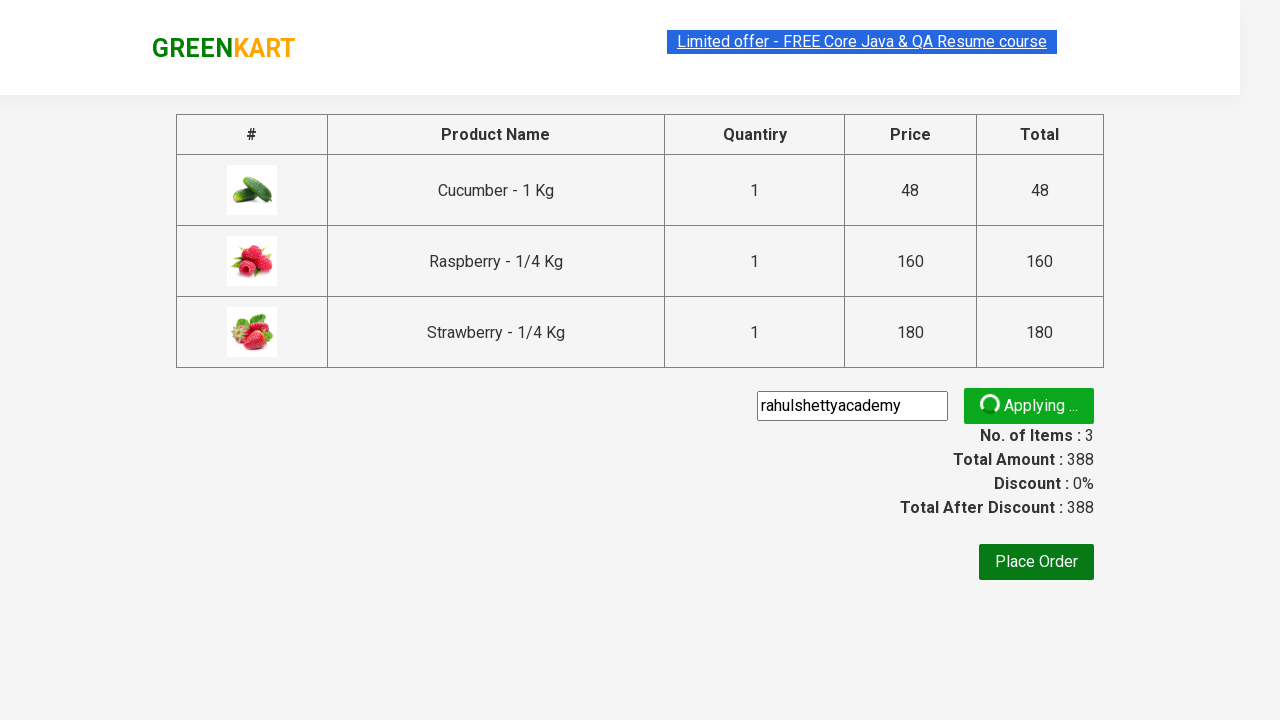

Promo code validation message appeared
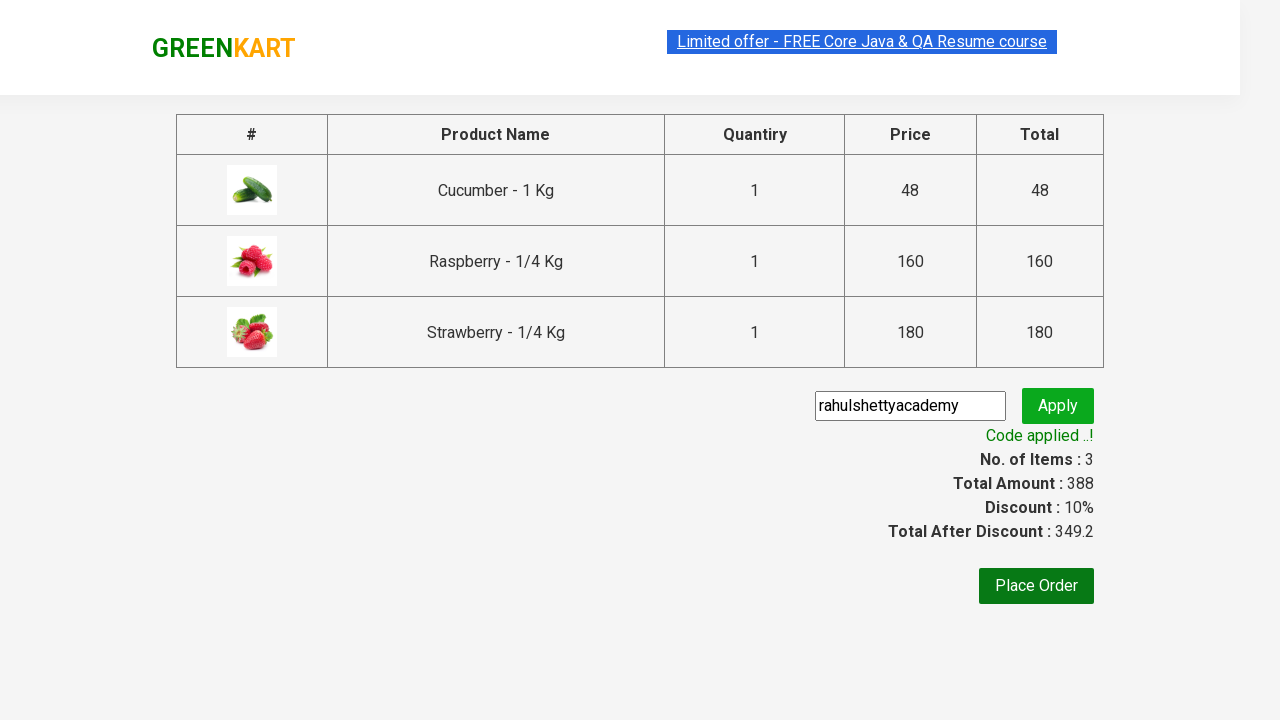

Verified promo code application with message: 'Code applied ..!'
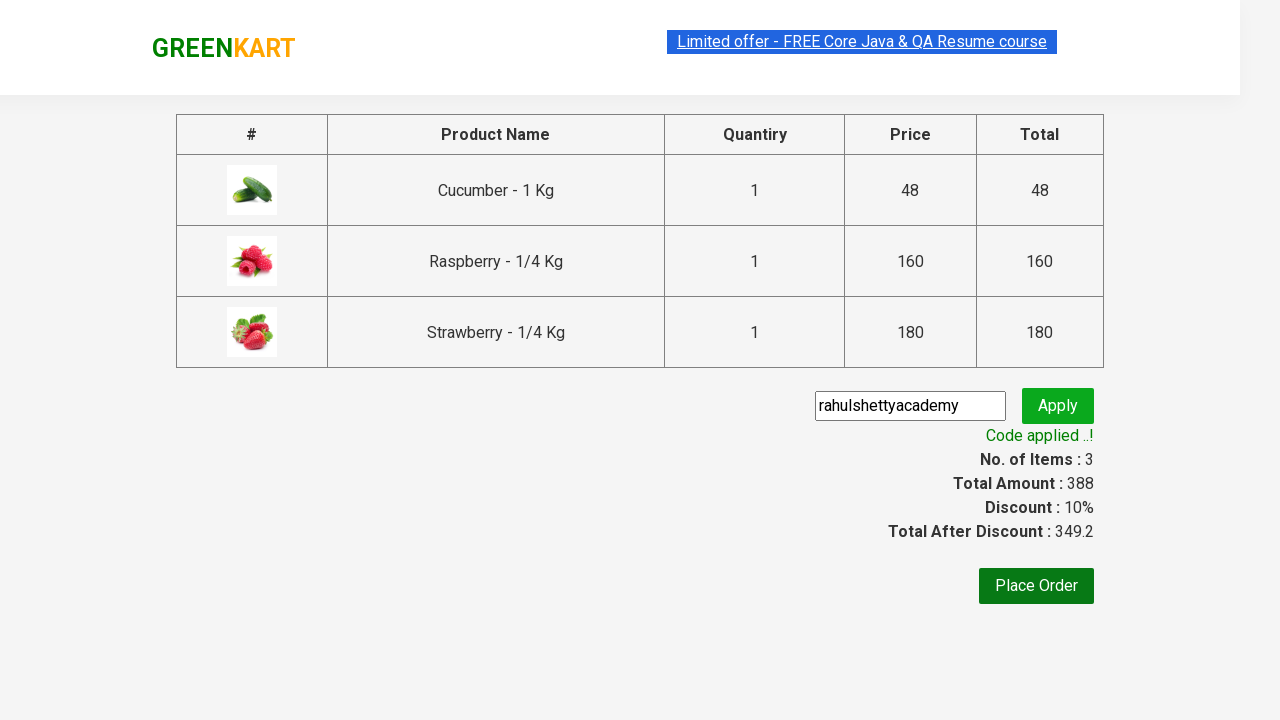

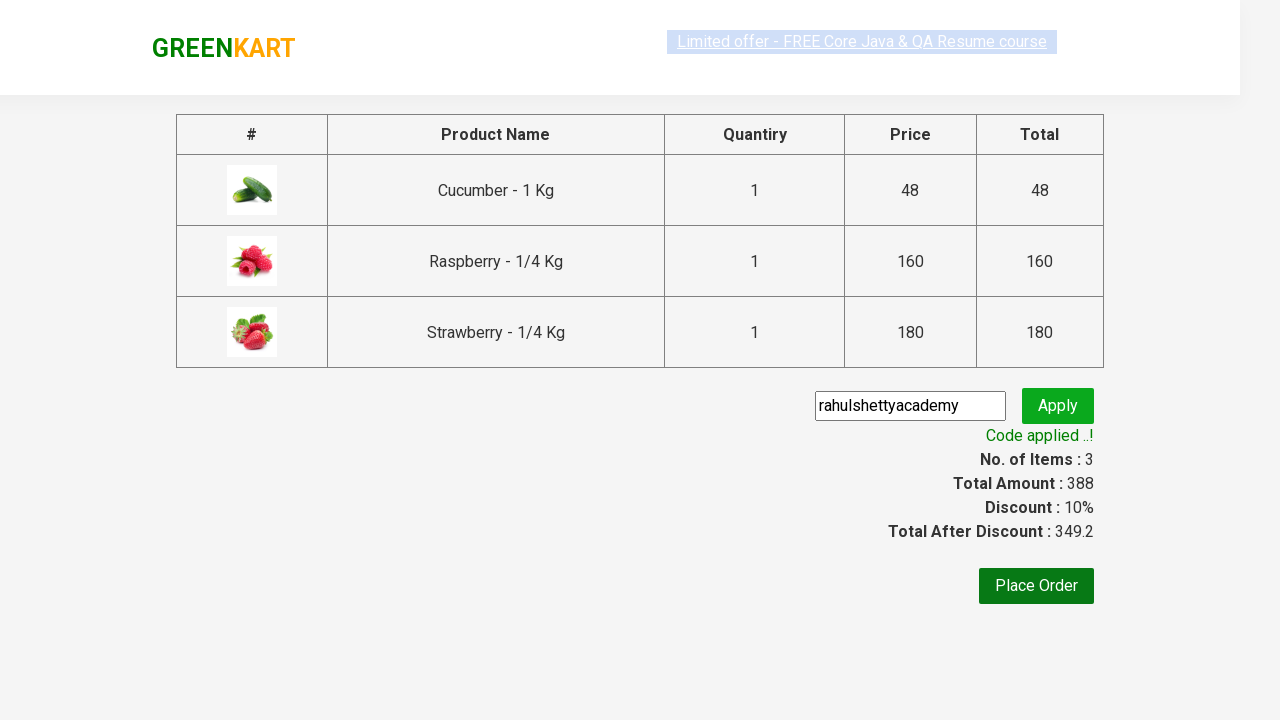